Tests that a valid 5-digit zip code allows the user to proceed to the registration page

Starting URL: https://www.sharelane.com/cgi-bin/register.py

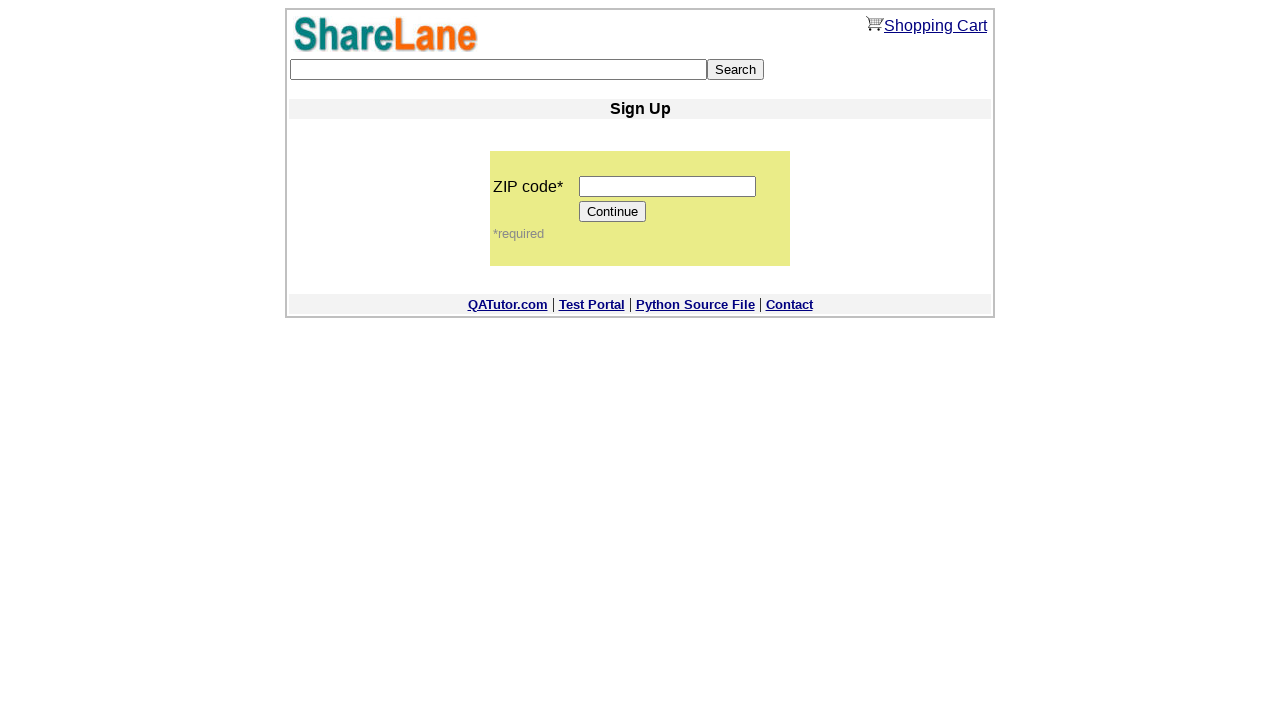

Navigated to ShareLane registration page
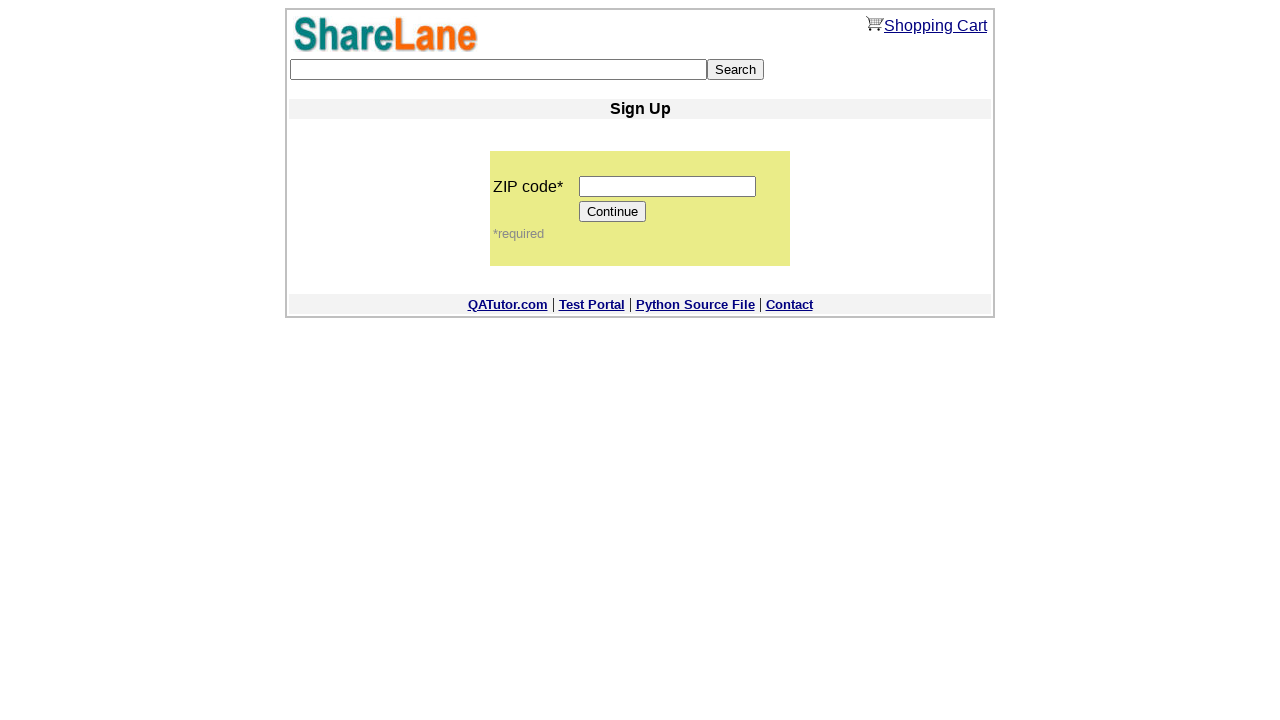

Entered valid 5-digit zip code '12345' on input[name='zip_code']
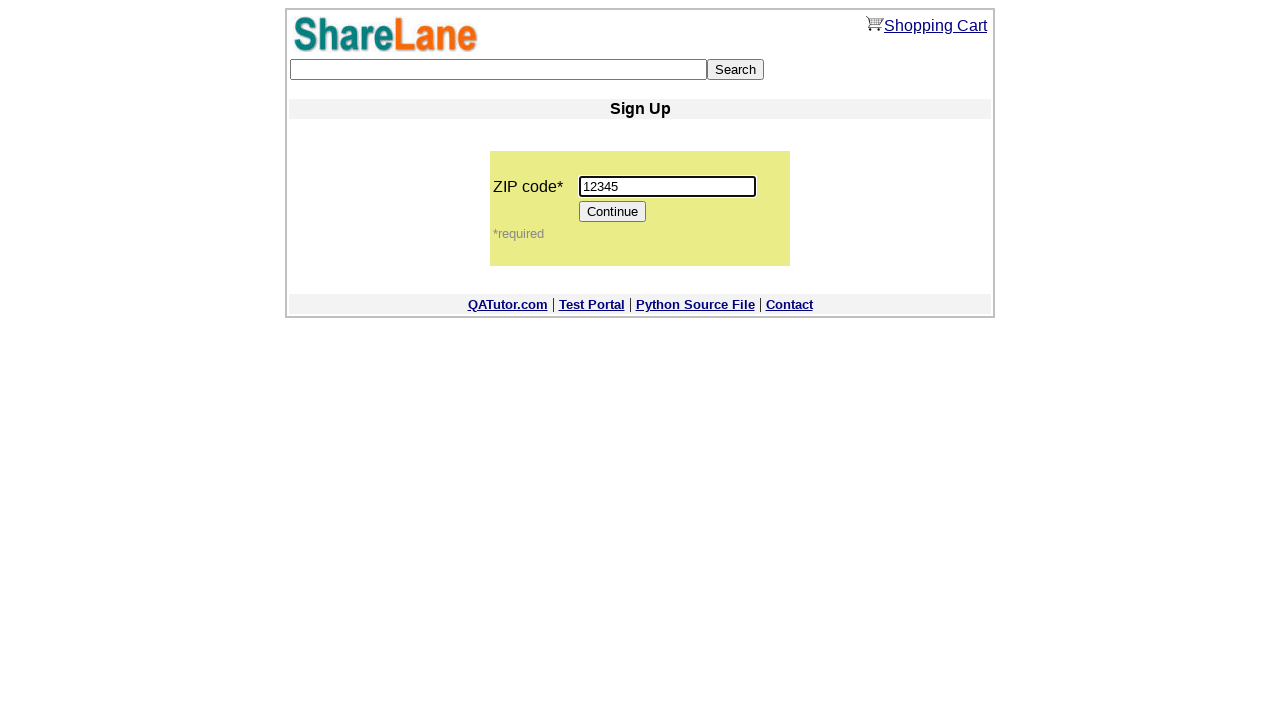

Clicked Continue button to proceed at (613, 212) on input[value='Continue']
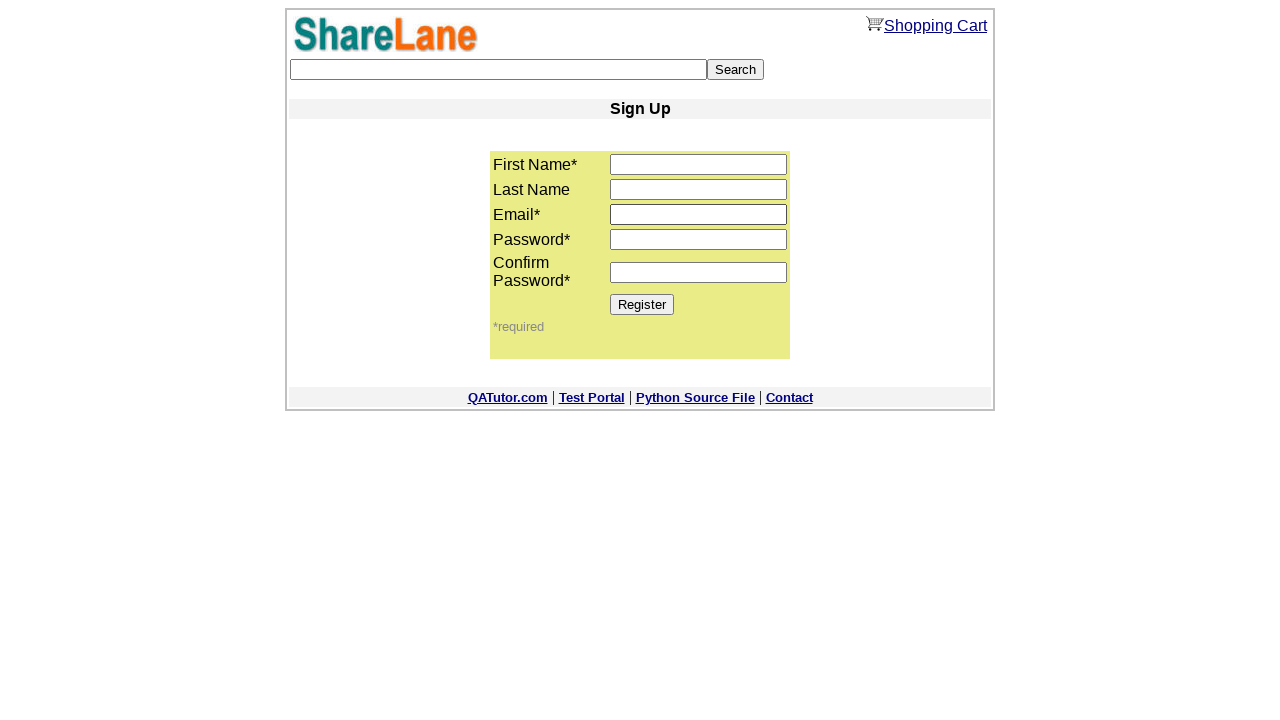

Registration button appeared, confirming user proceeded to registration page
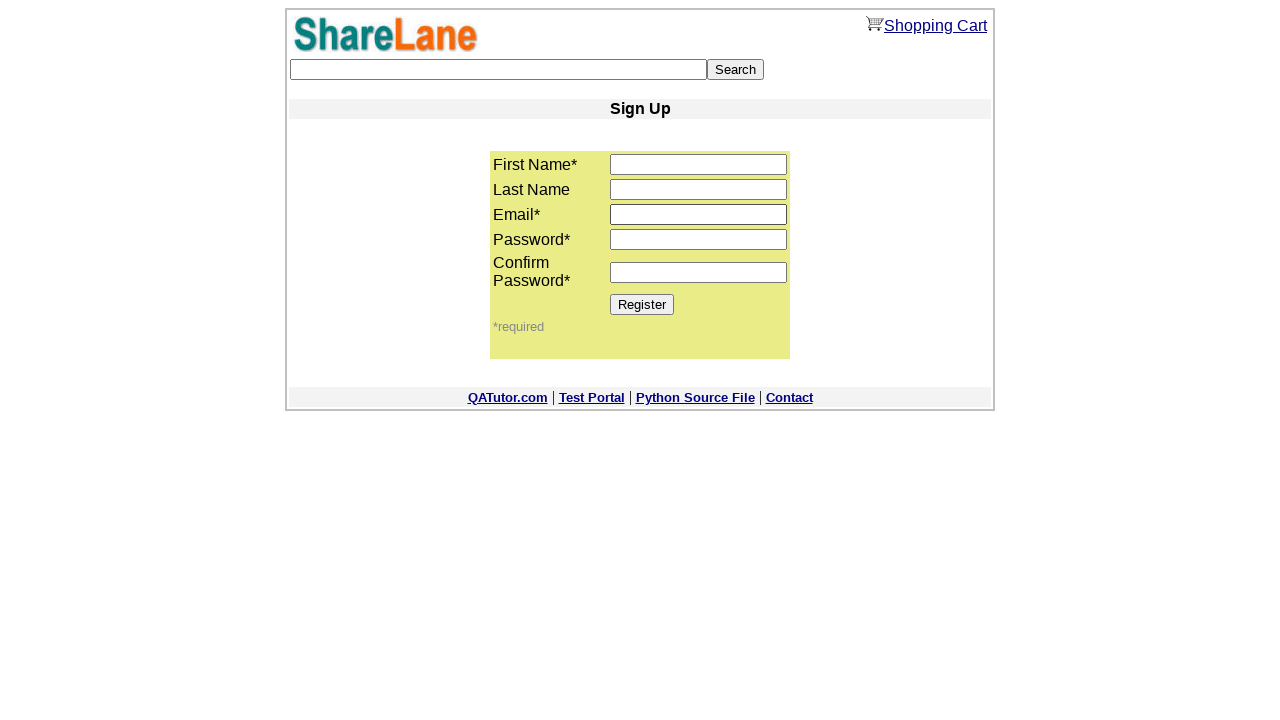

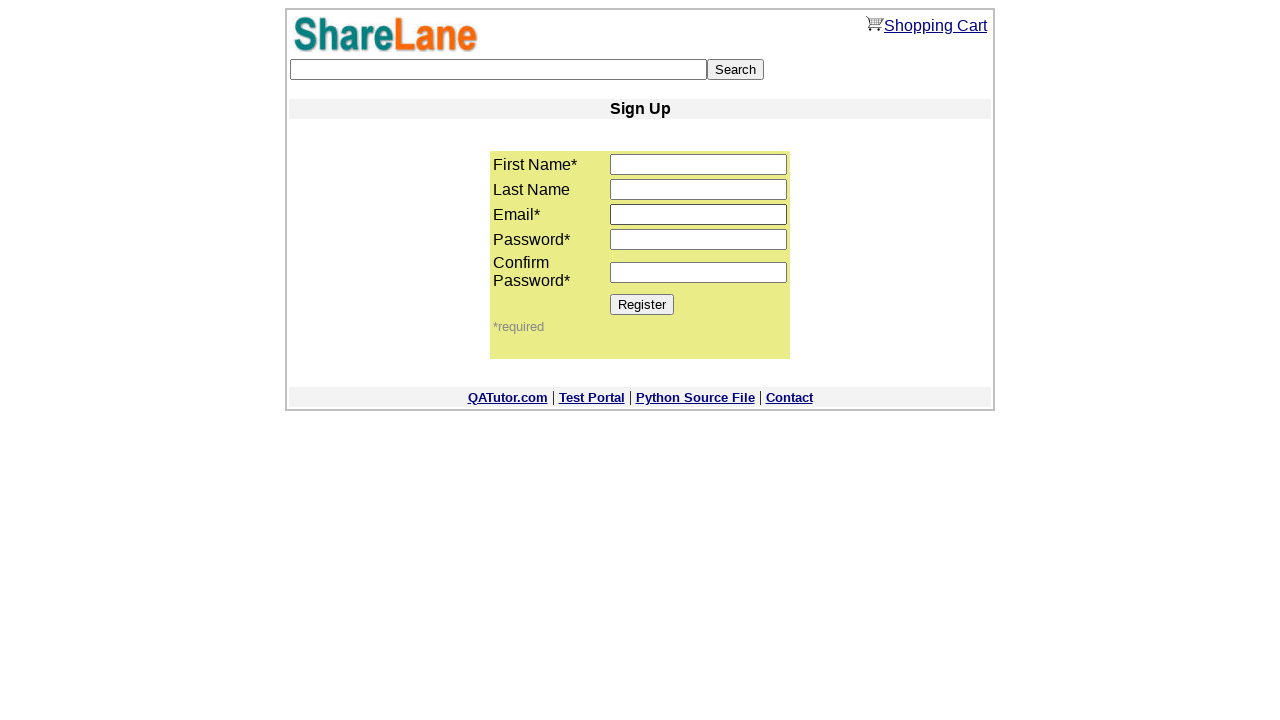